Tests clearing the complete state of all items by checking and then unchecking the toggle-all checkbox

Starting URL: https://demo.playwright.dev/todomvc

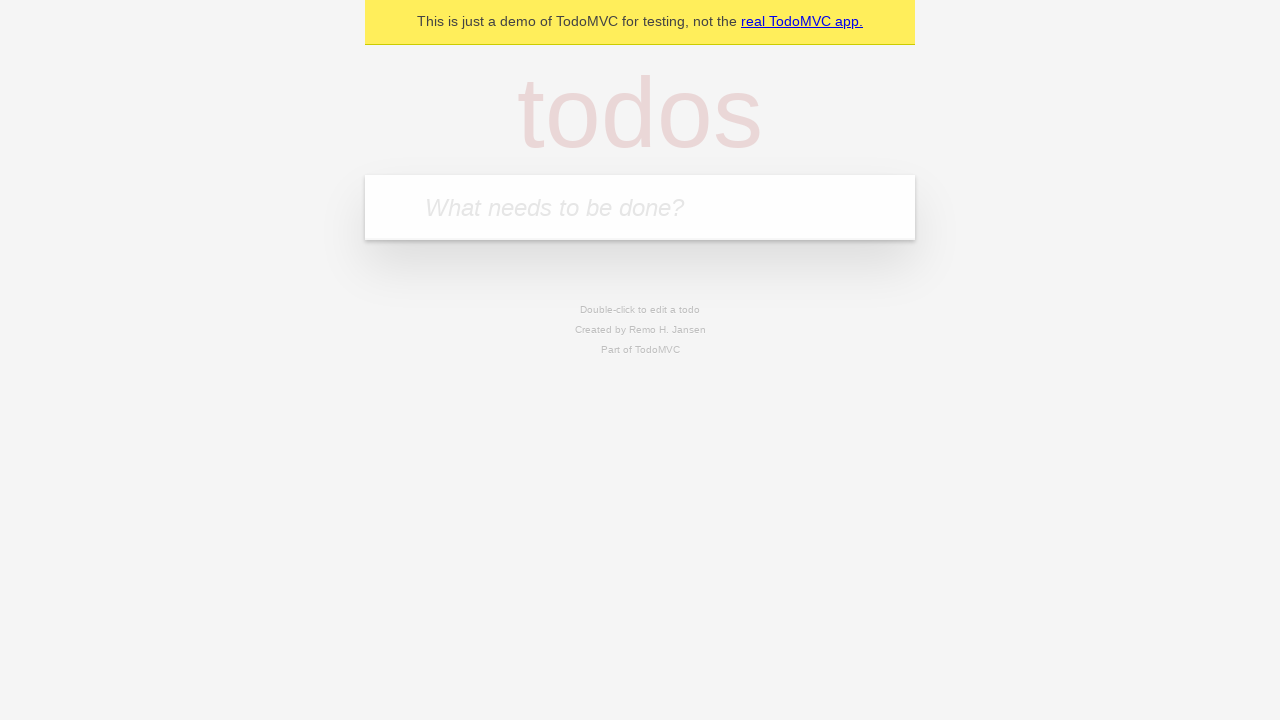

Filled first todo input with 'buy some cheese' on .new-todo
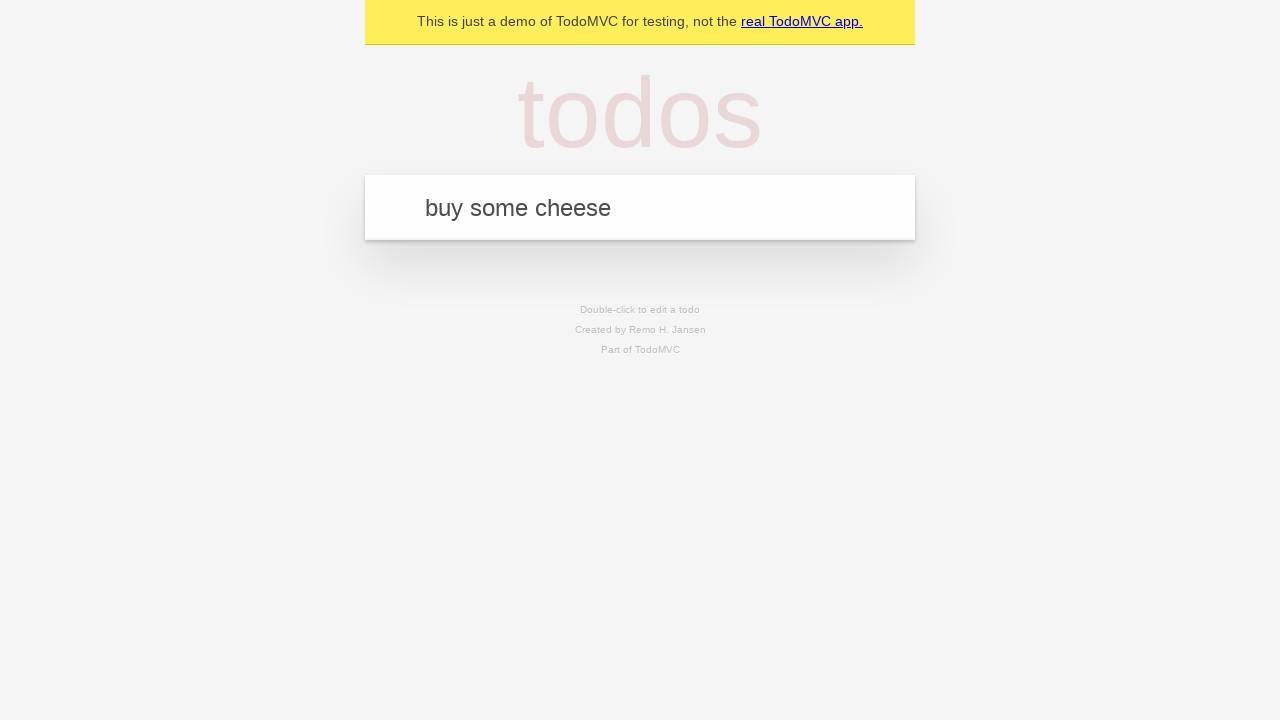

Pressed Enter to create first todo on .new-todo
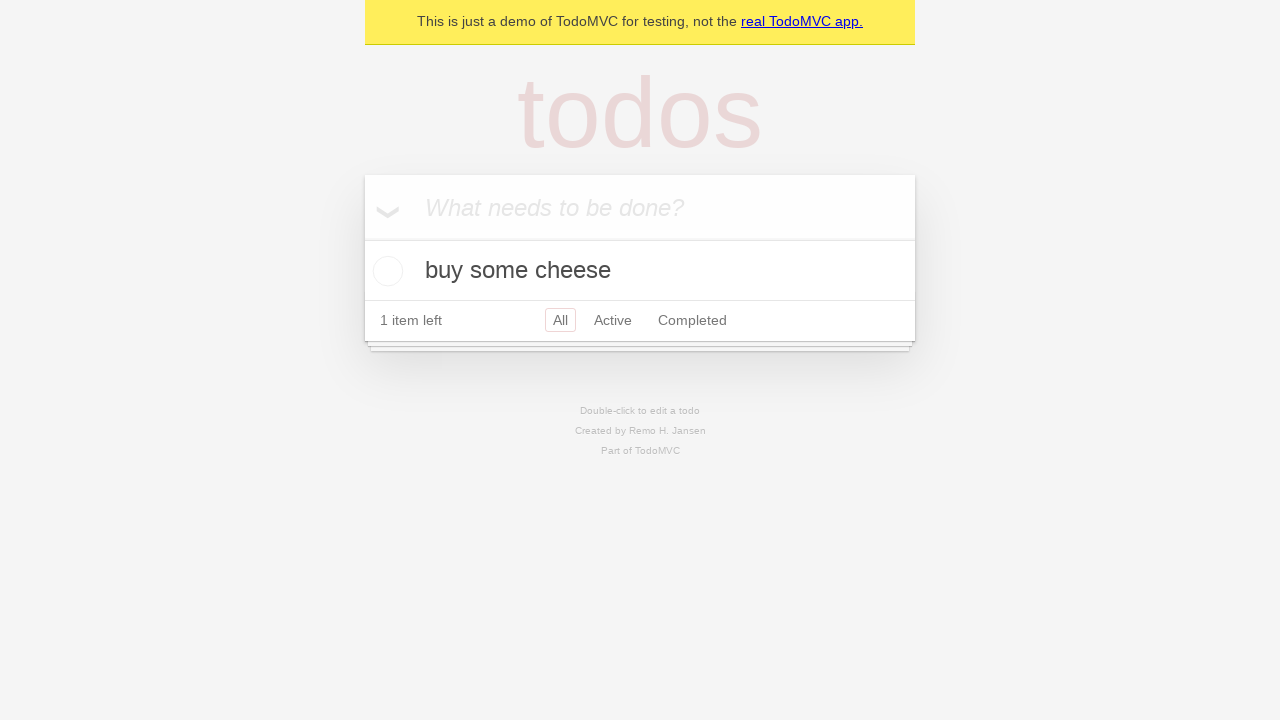

Filled second todo input with 'feed the cat' on .new-todo
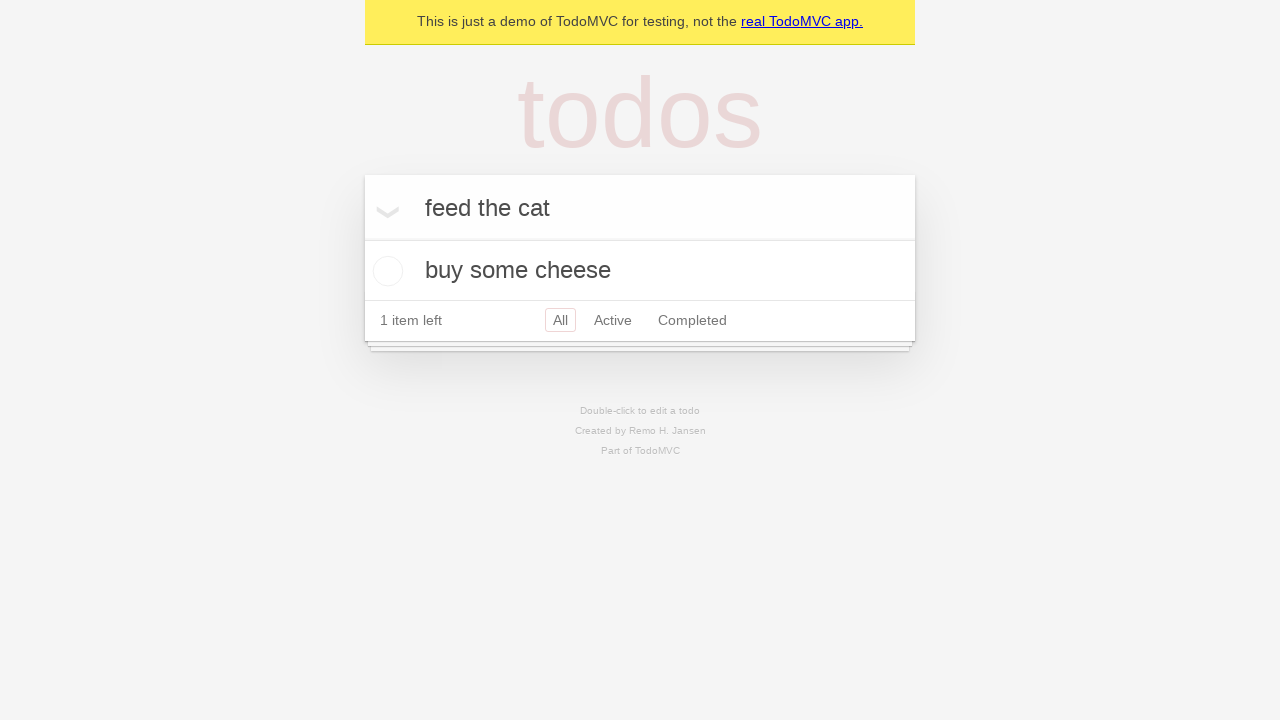

Pressed Enter to create second todo on .new-todo
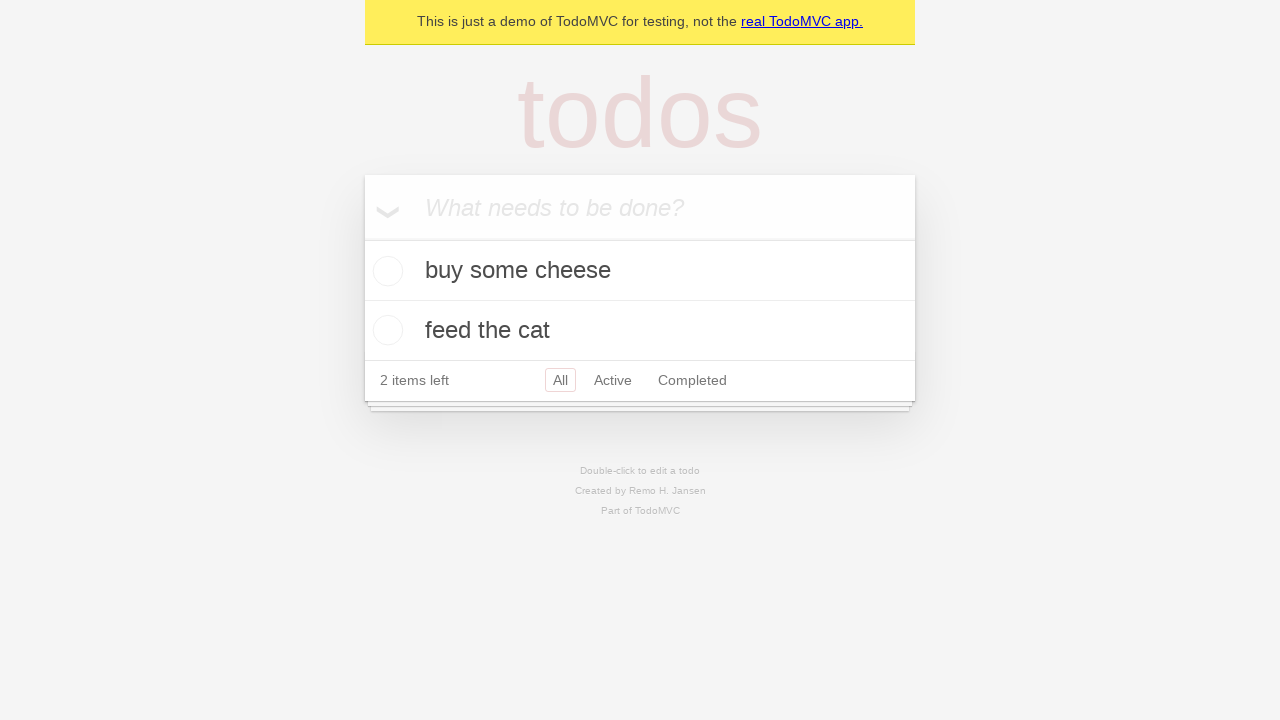

Filled third todo input with 'book a doctors appointment' on .new-todo
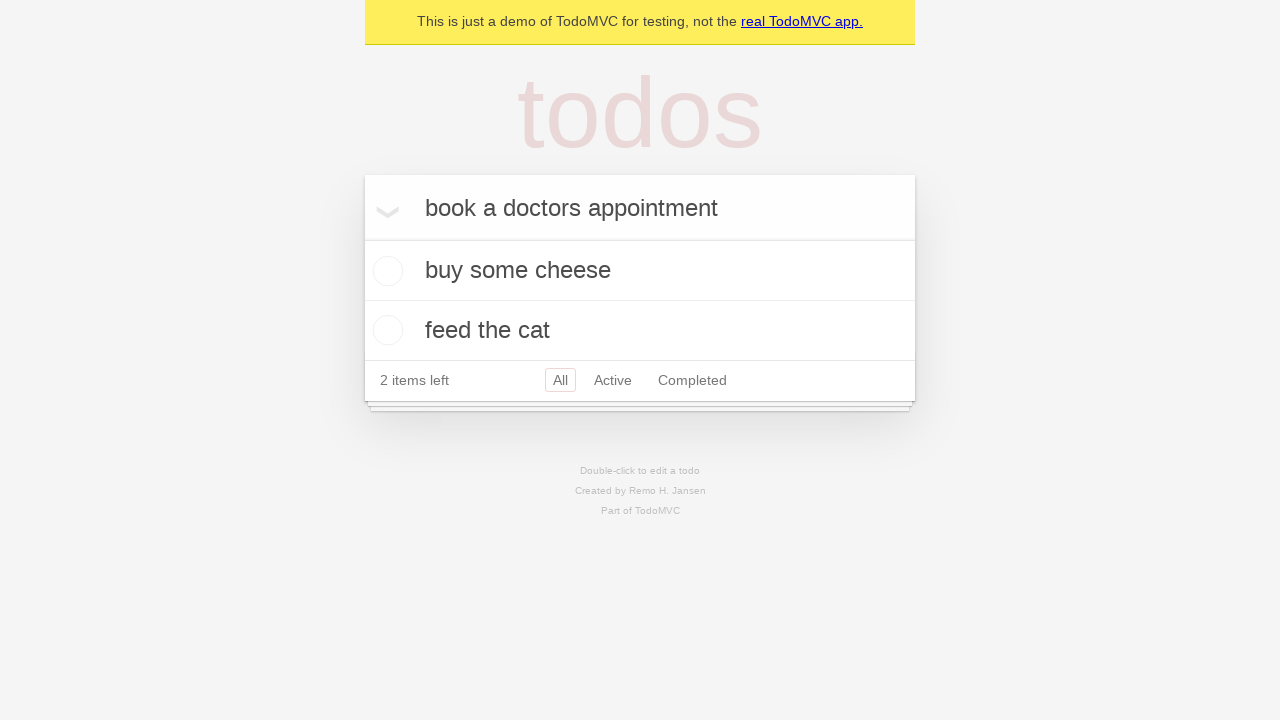

Pressed Enter to create third todo on .new-todo
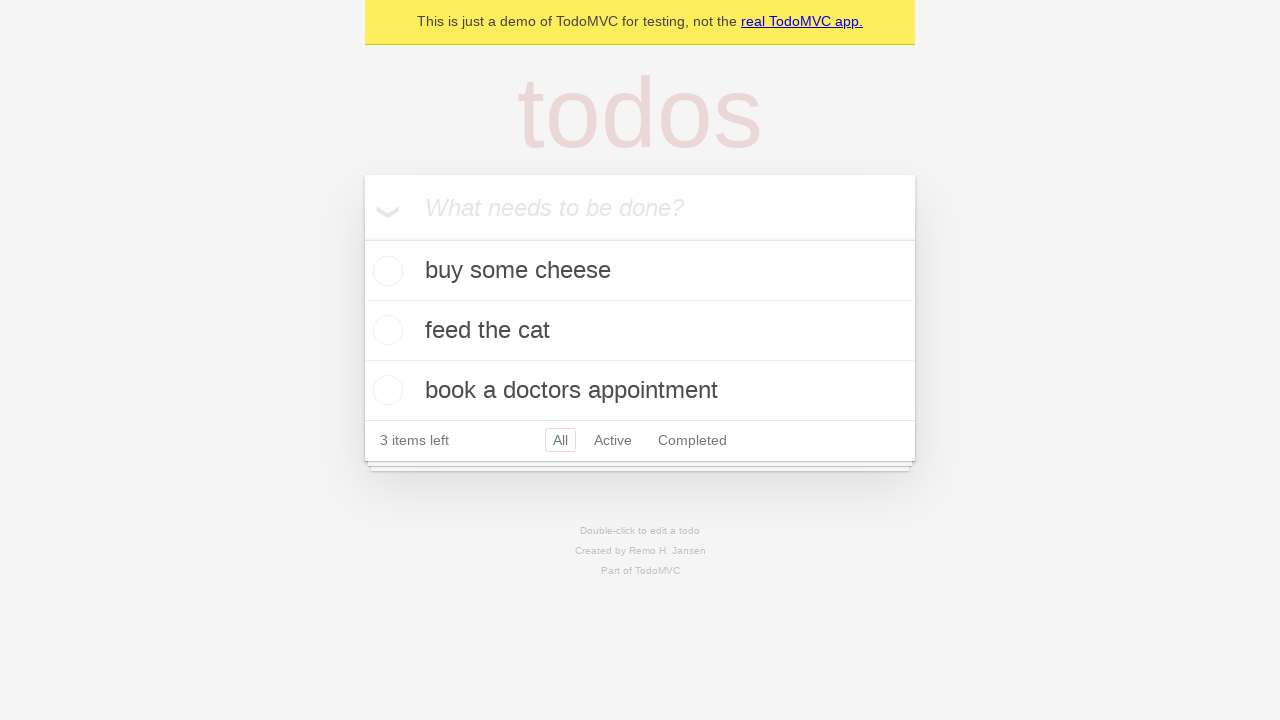

Checked the toggle-all checkbox to mark all todos as complete at (362, 238) on .toggle-all
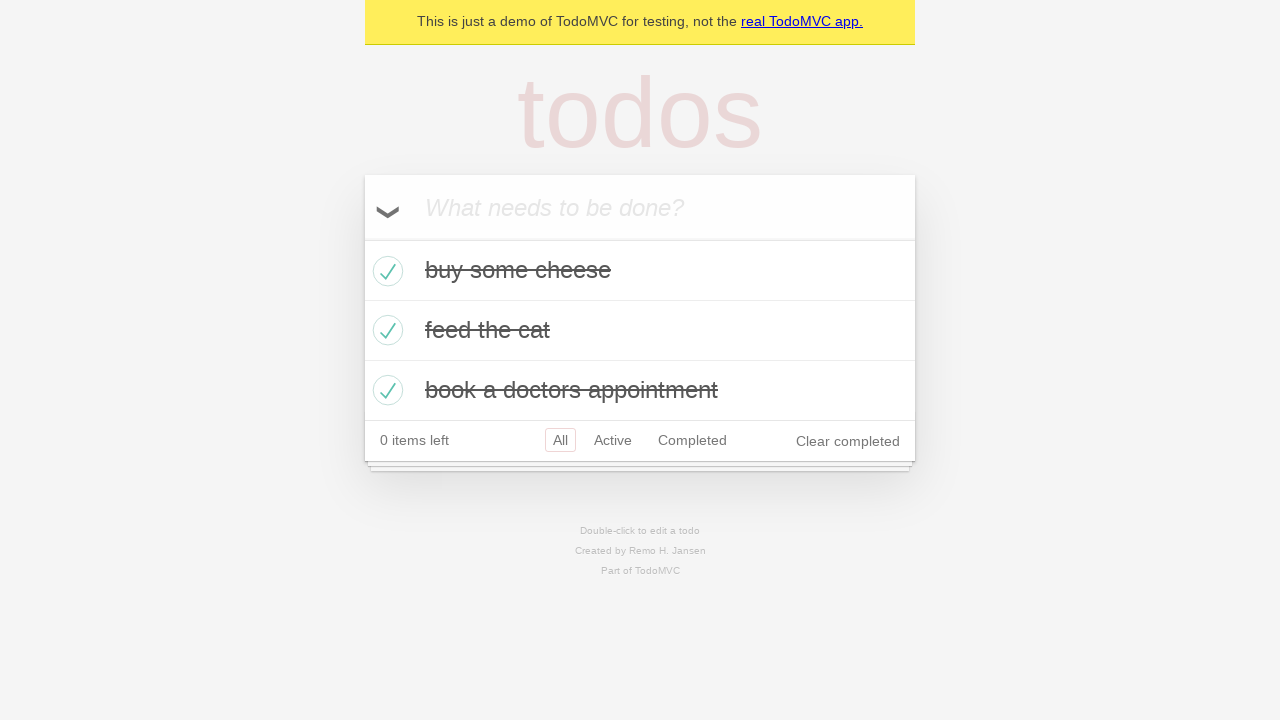

Unchecked the toggle-all checkbox to clear the complete state of all todos at (362, 238) on .toggle-all
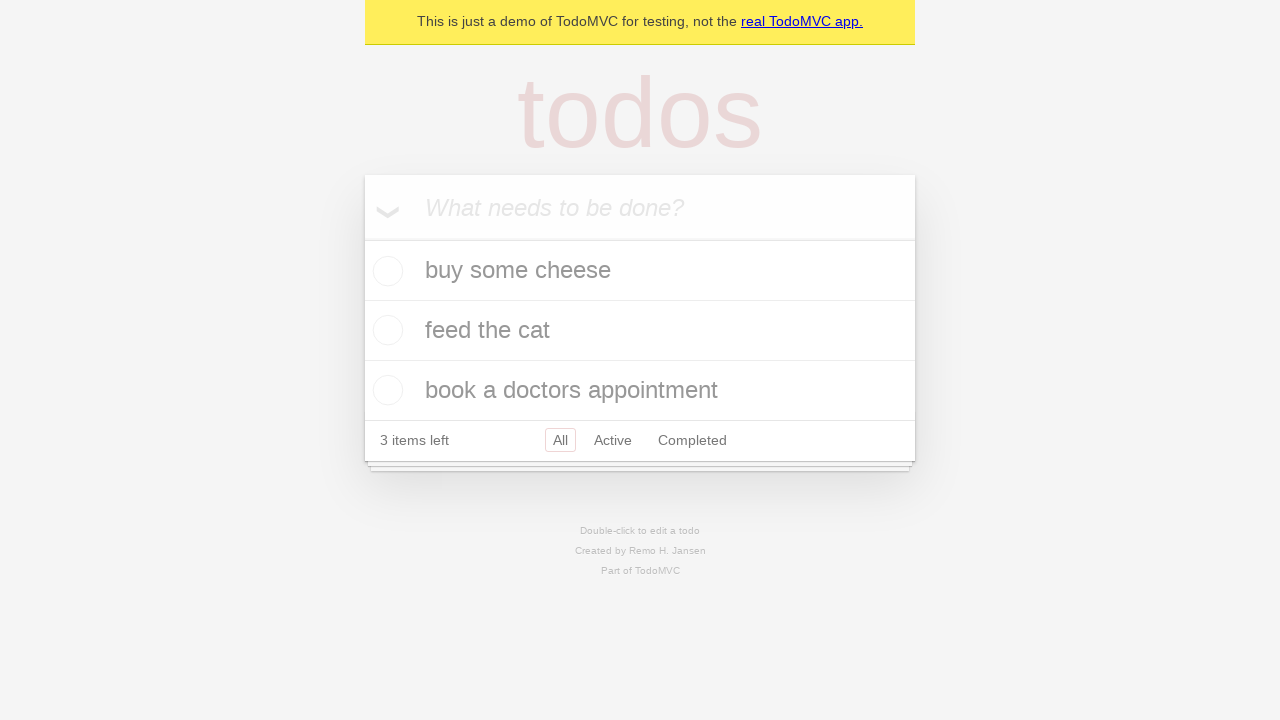

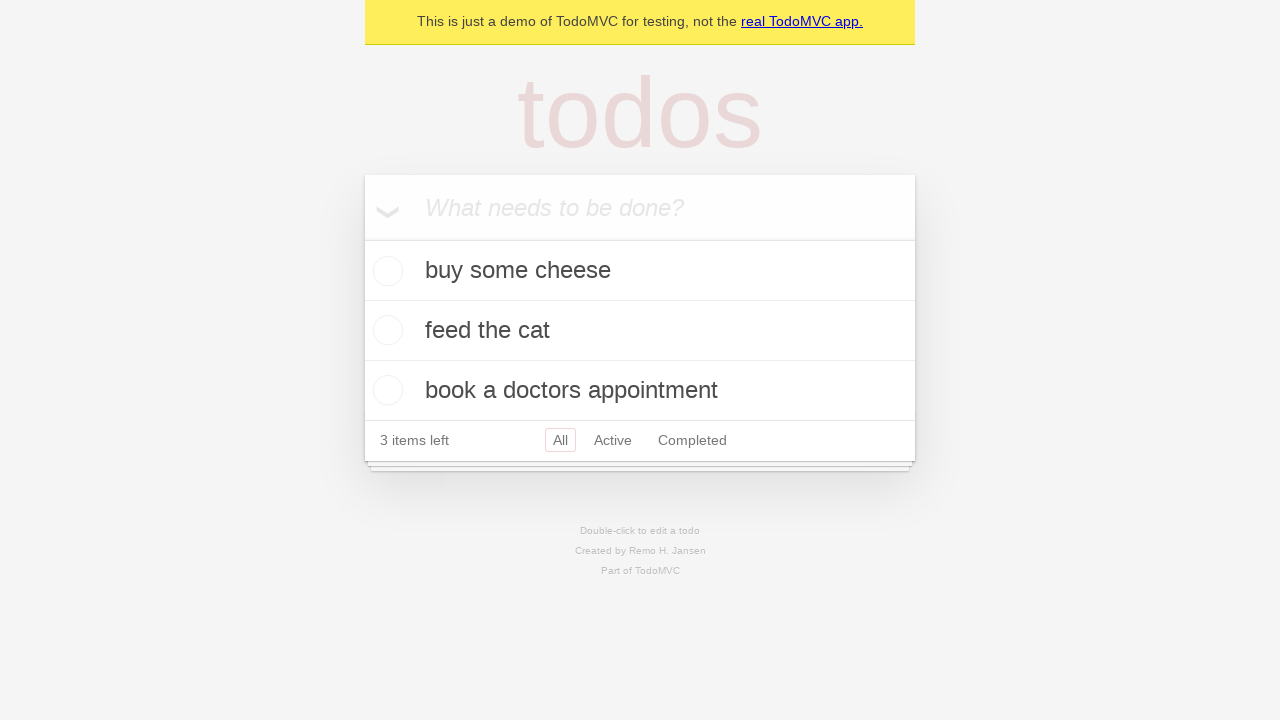